Navigates to the page and retrieves the text content of the brand logo element.

Starting URL: https://rahulshettyacademy.com/seleniumPractise/#/

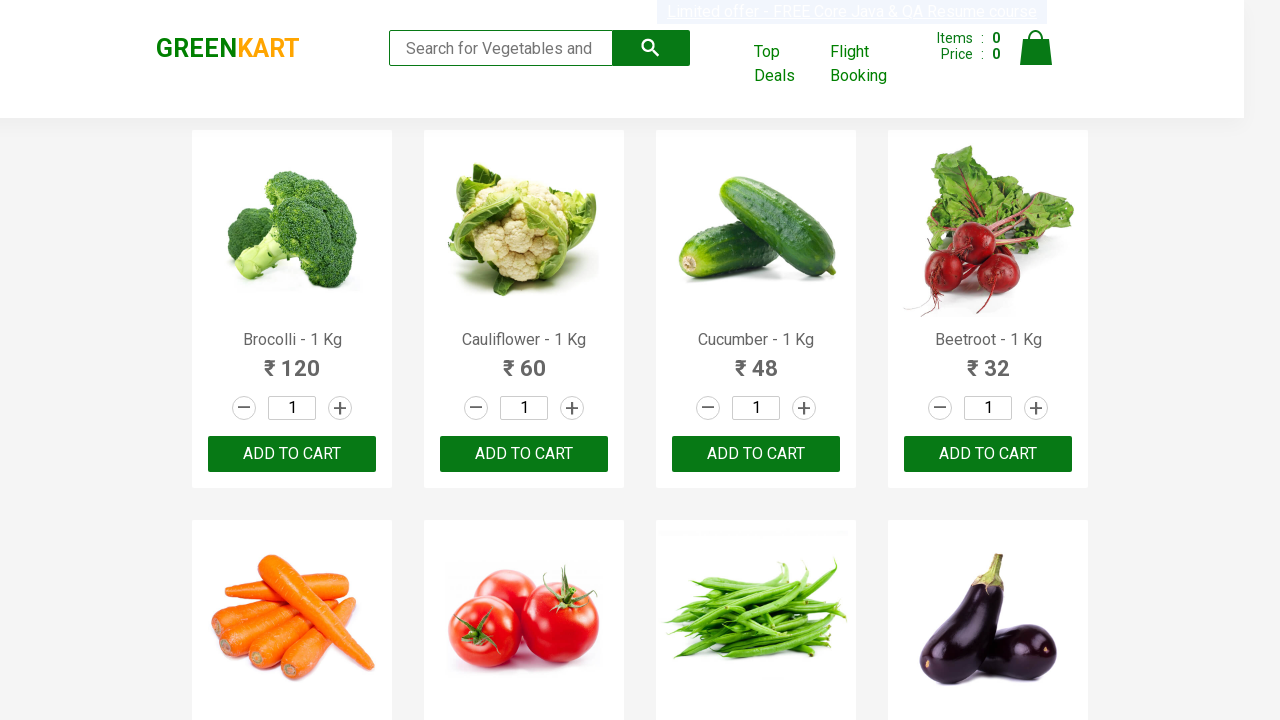

Waited for .brand element to load
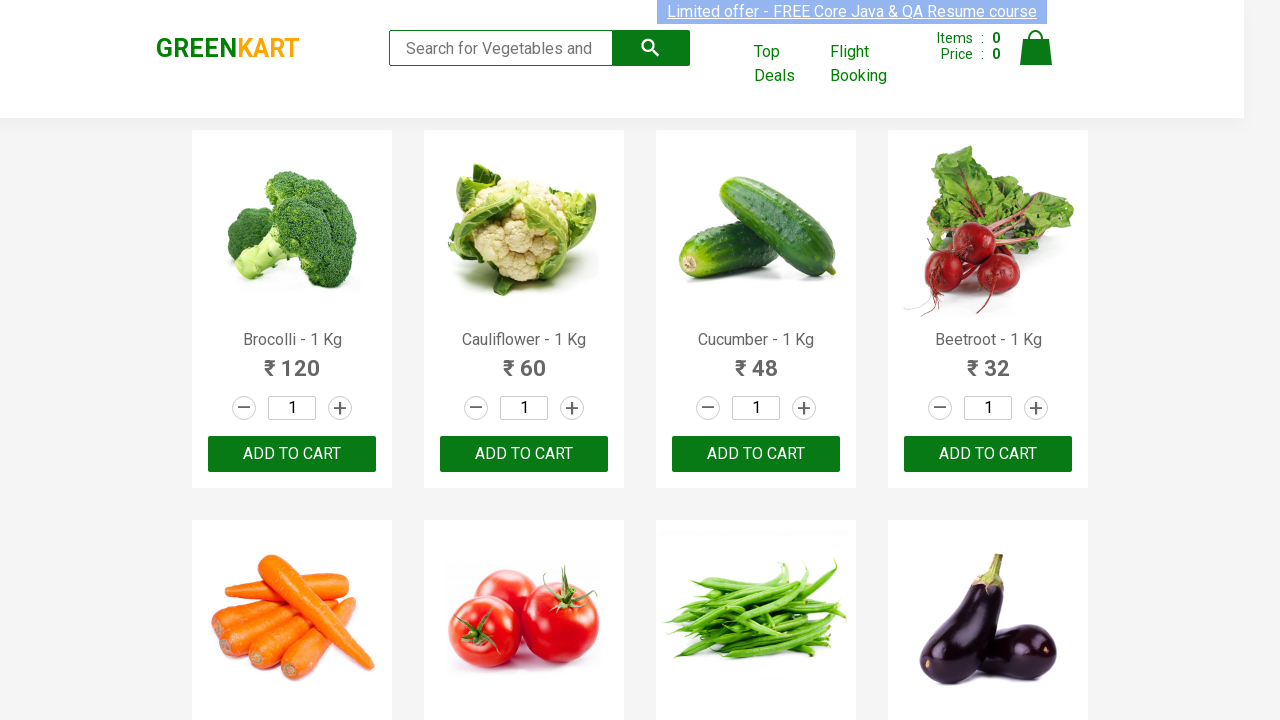

Retrieved text content of .brand element
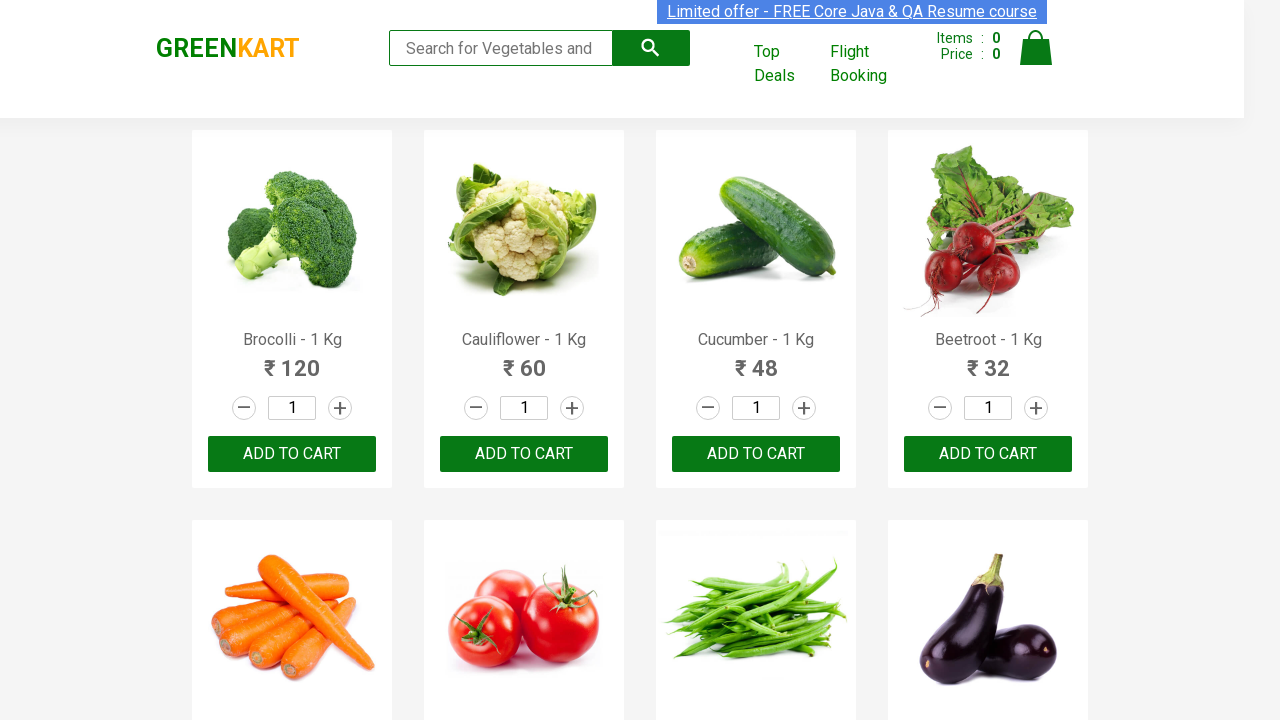

Printed brand text: GREENKART
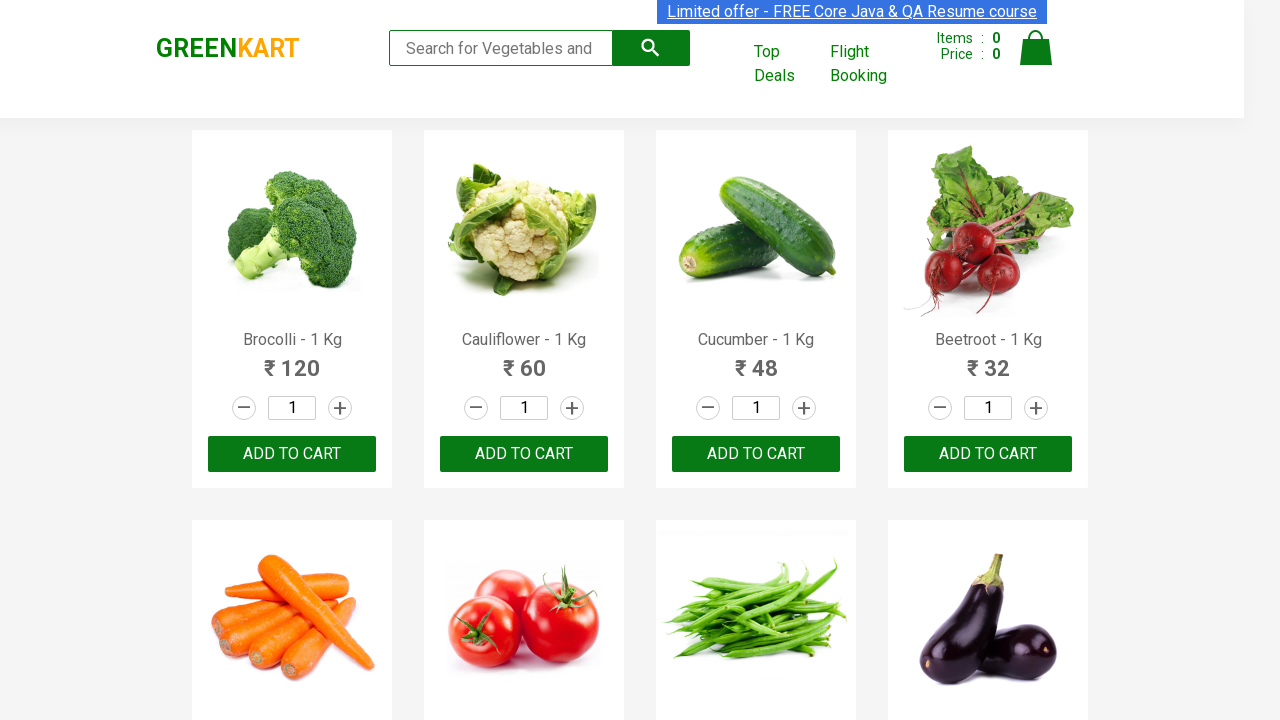

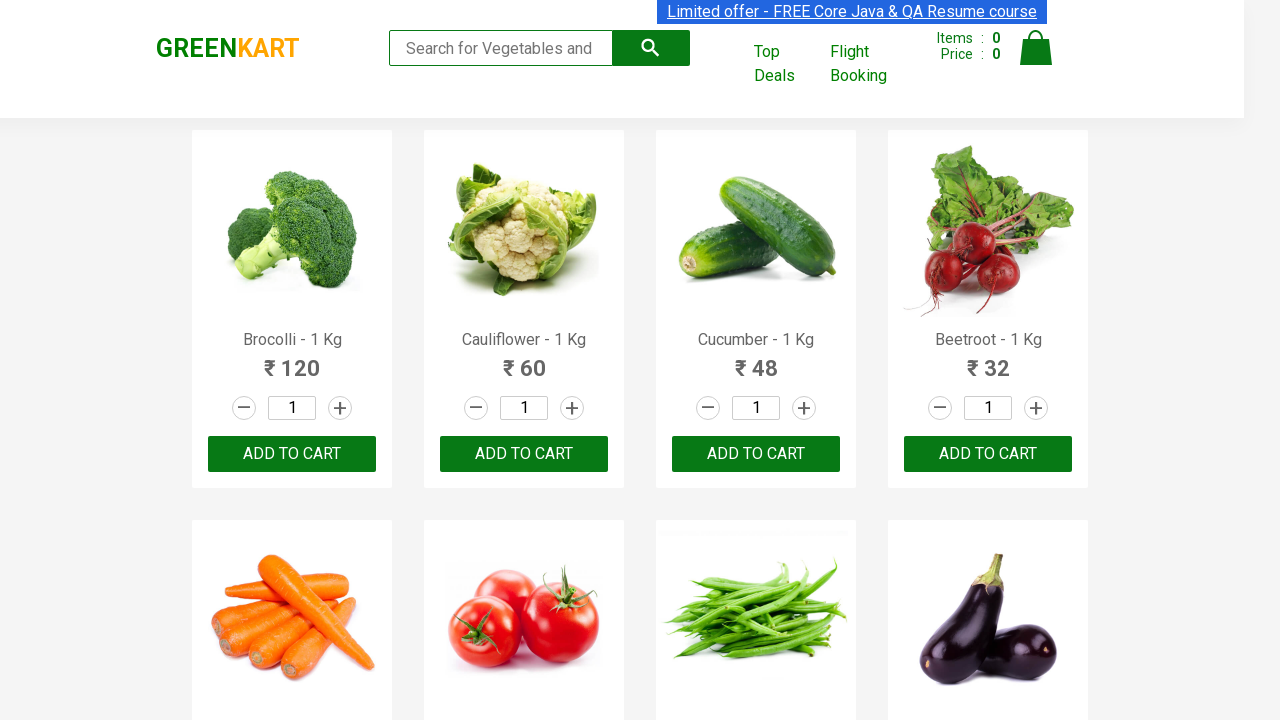